Tests that a canceled change to an employee name doesn't persist

Starting URL: https://devmountain-qa.github.io/employee-manager/1.2_Version/index.html

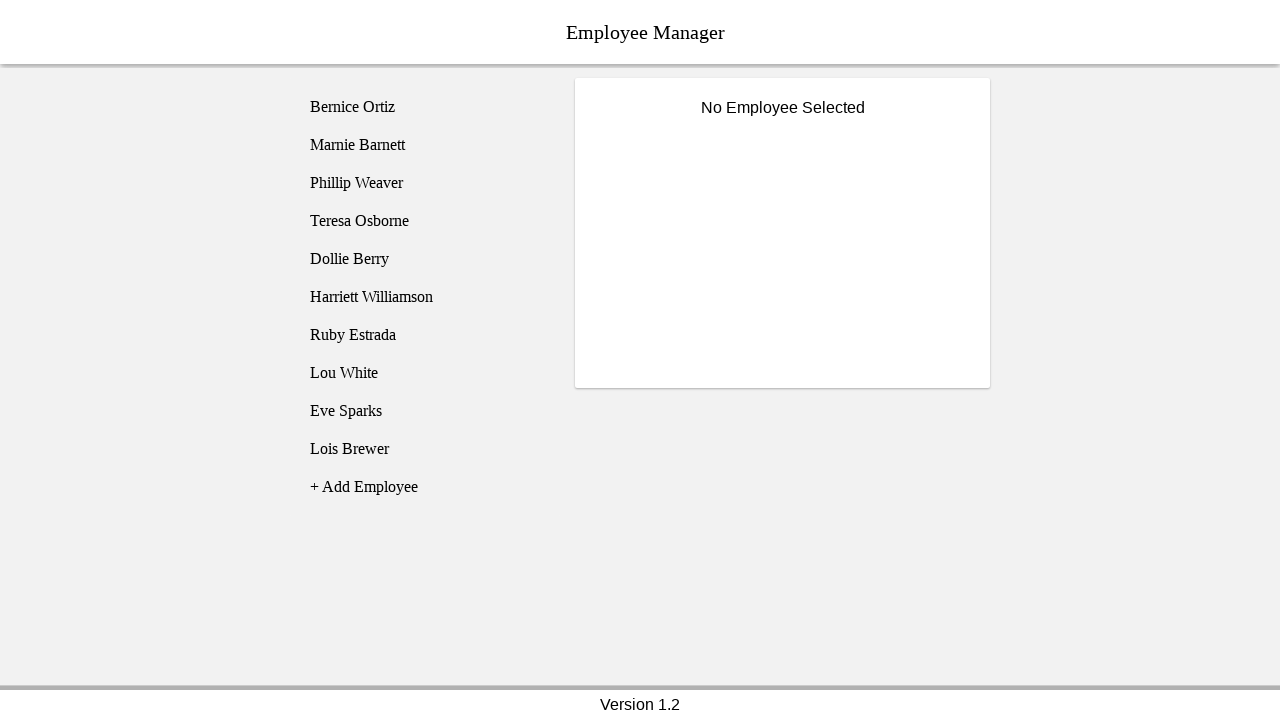

Clicked on Phillip Weaver employee at (425, 183) on [name='employee3']
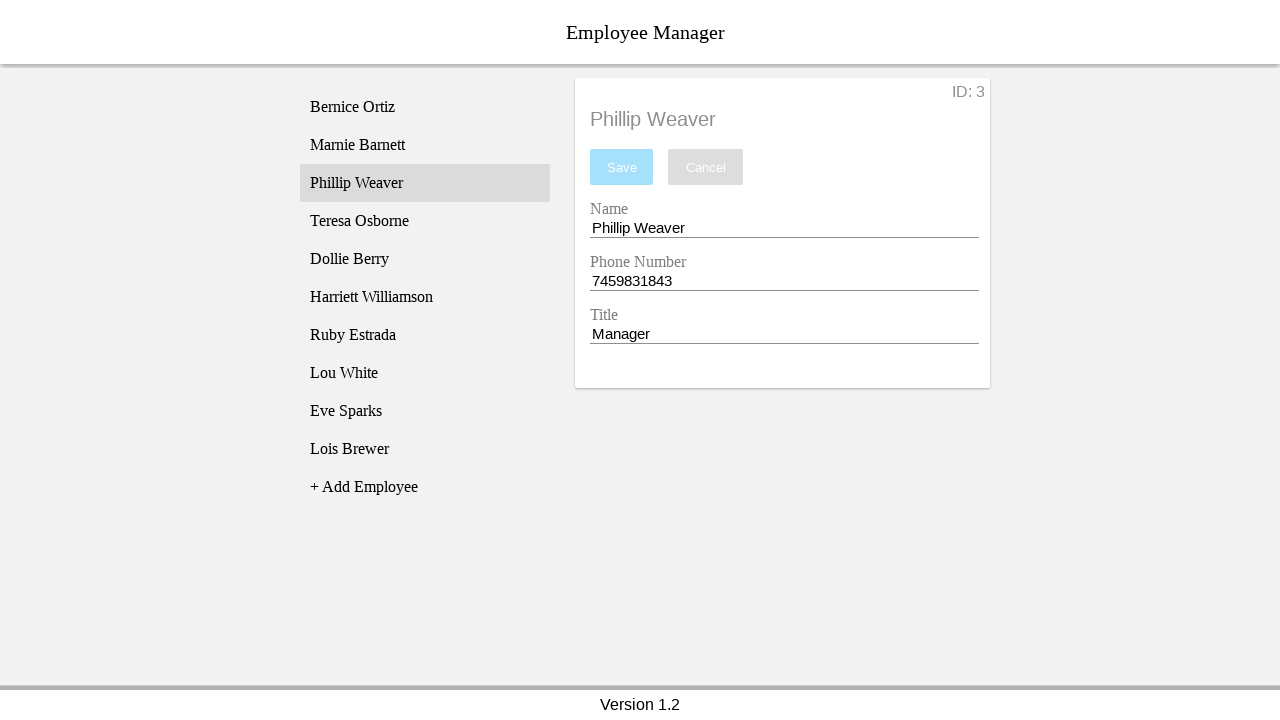

Name entry field became visible
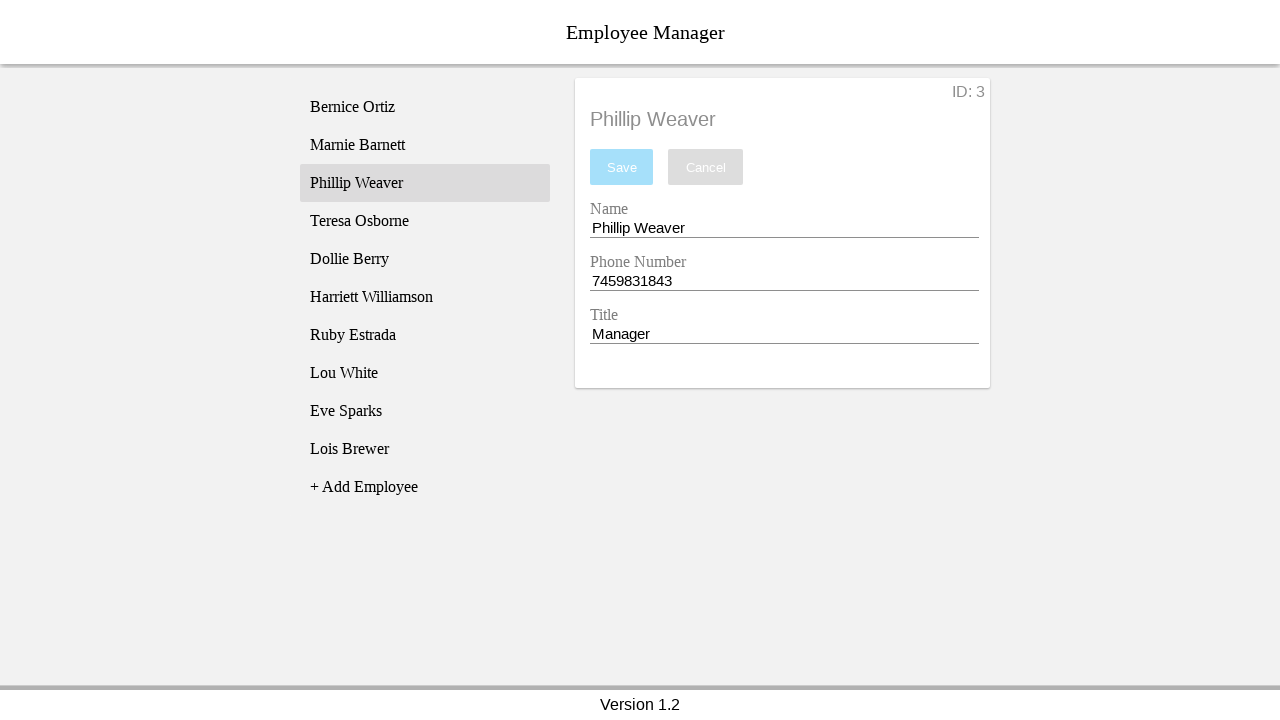

Cleared the name entry field on [name='nameEntry']
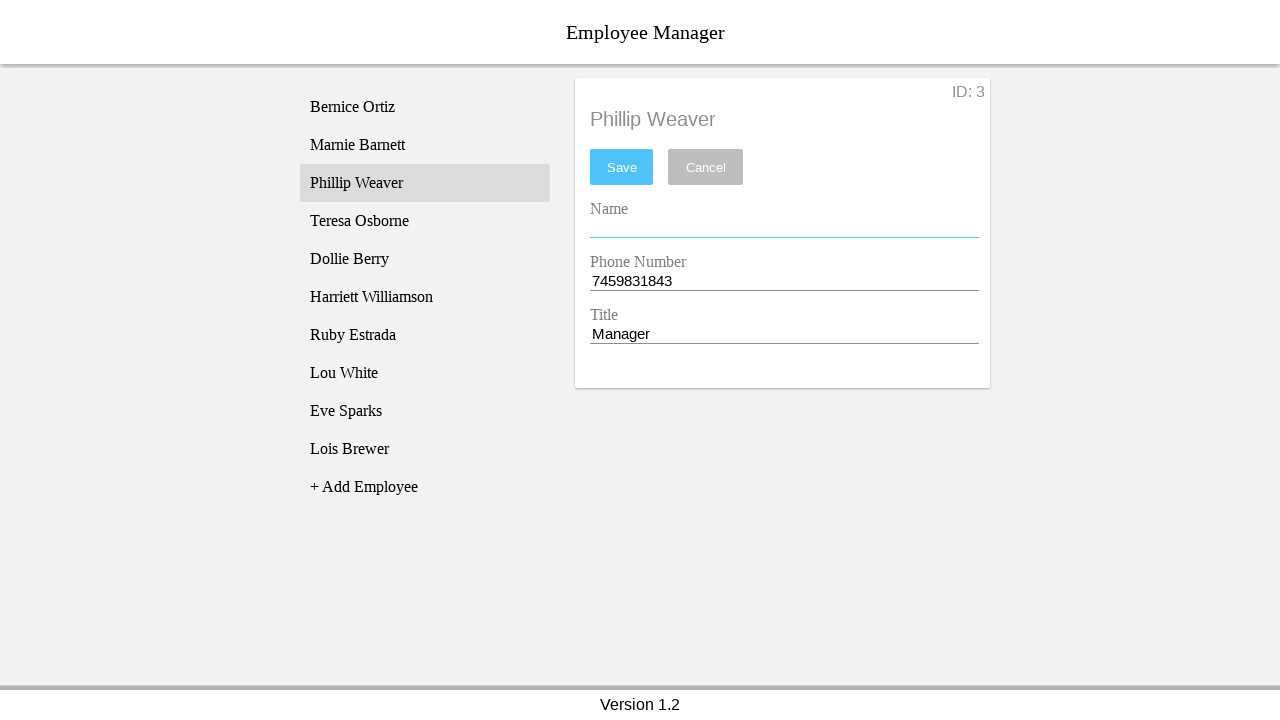

Entered modified name 'Modified Phillip' into name field on [name='nameEntry']
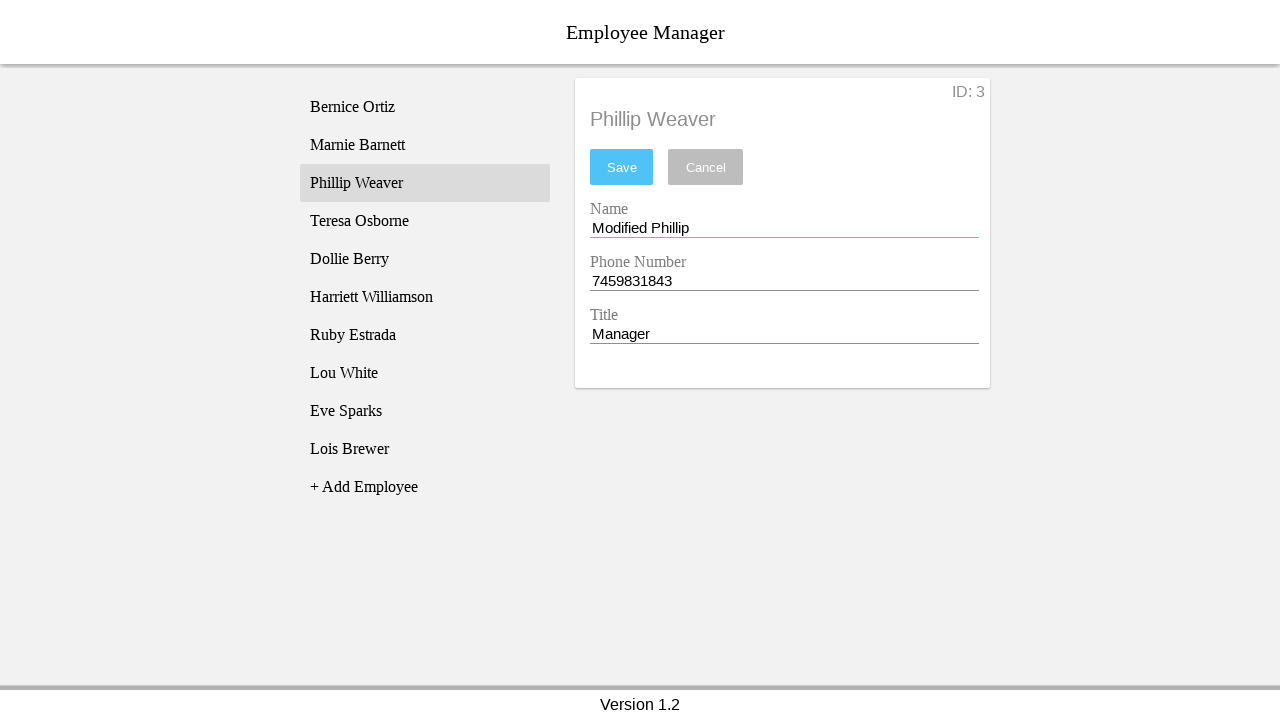

Clicked cancel button to discard changes at (706, 167) on [name='cancel']
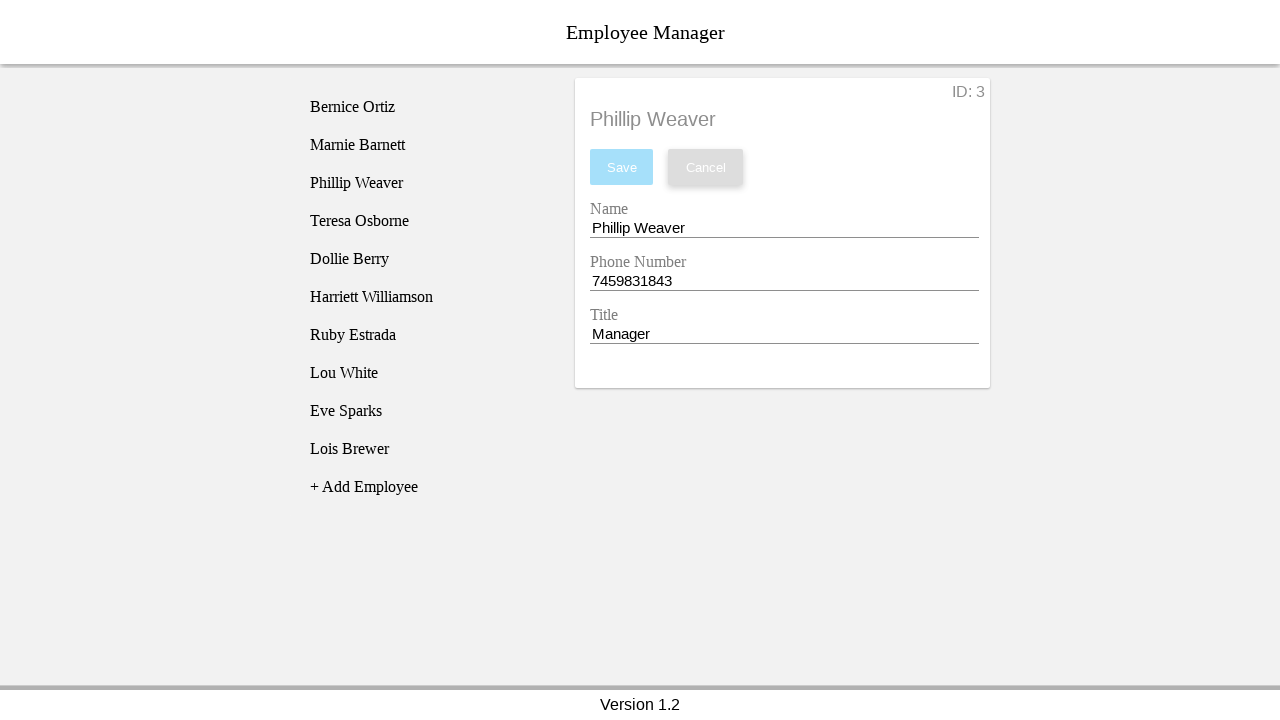

Verified that original name 'Phillip Weaver' was restored
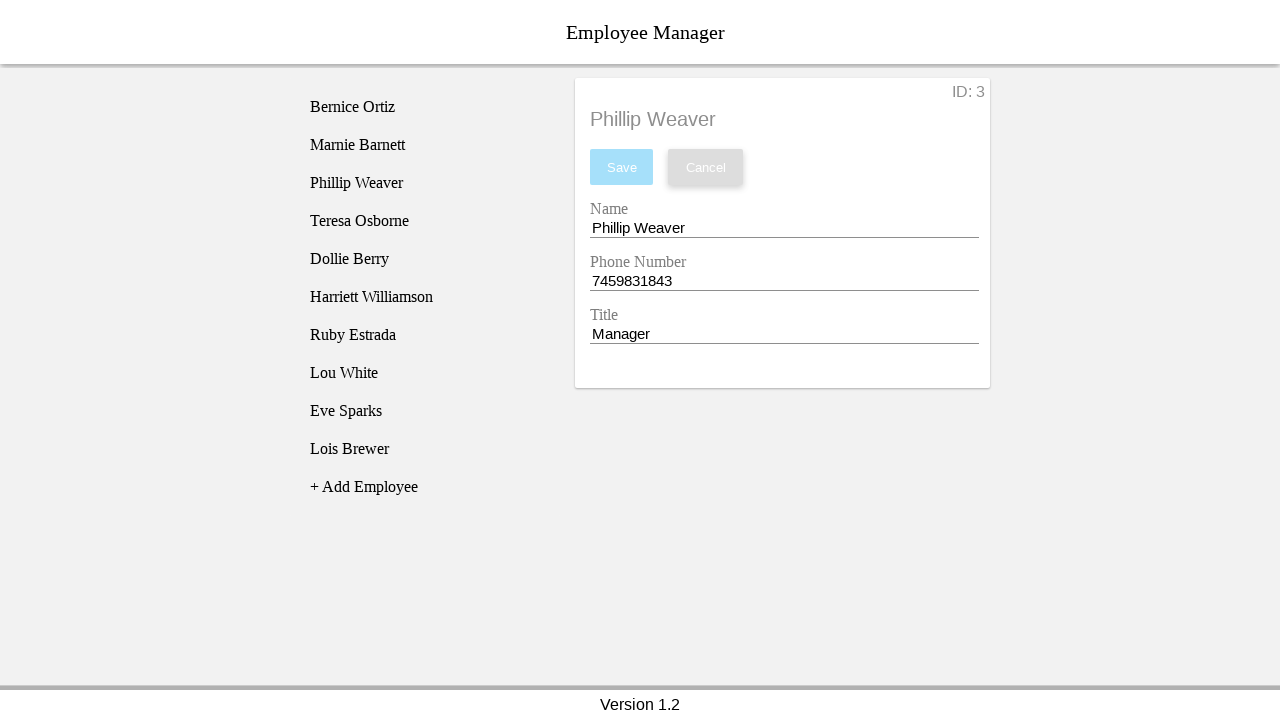

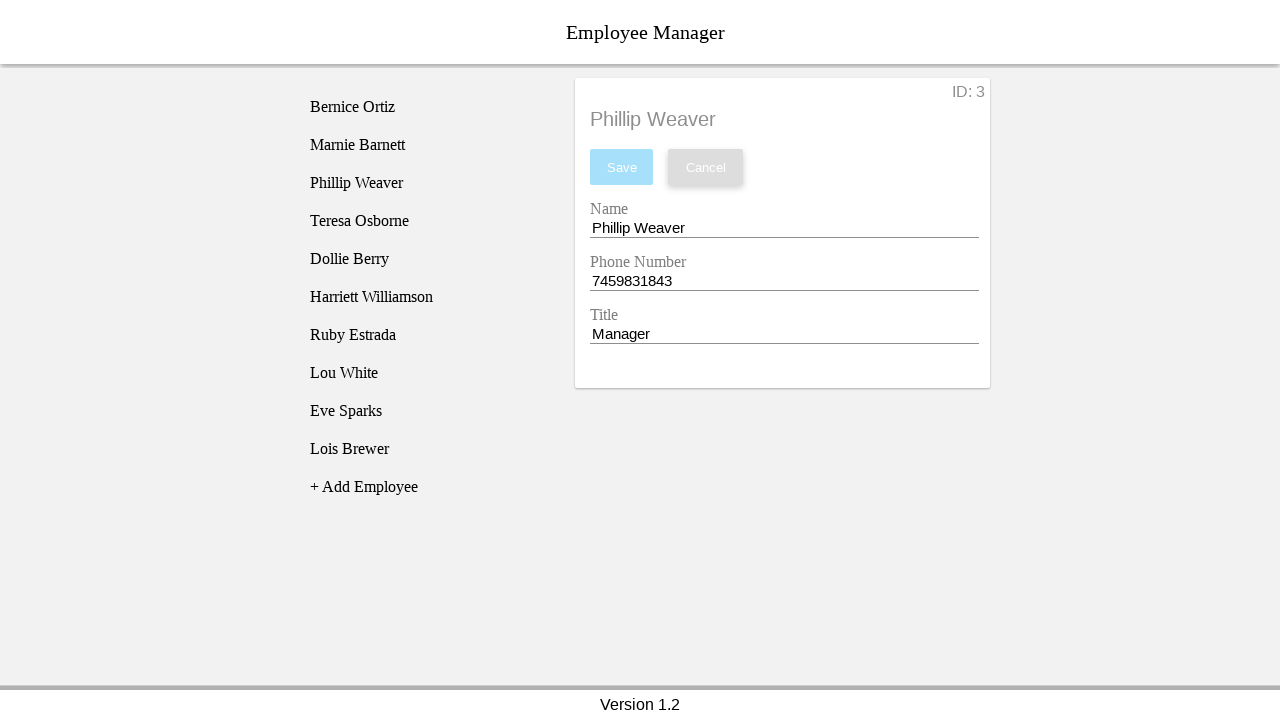